Tests basic browser navigation actions including navigating to a page, maximizing the window, navigating to another site, refreshing, and navigating back

Starting URL: https://www.easy.com.ar

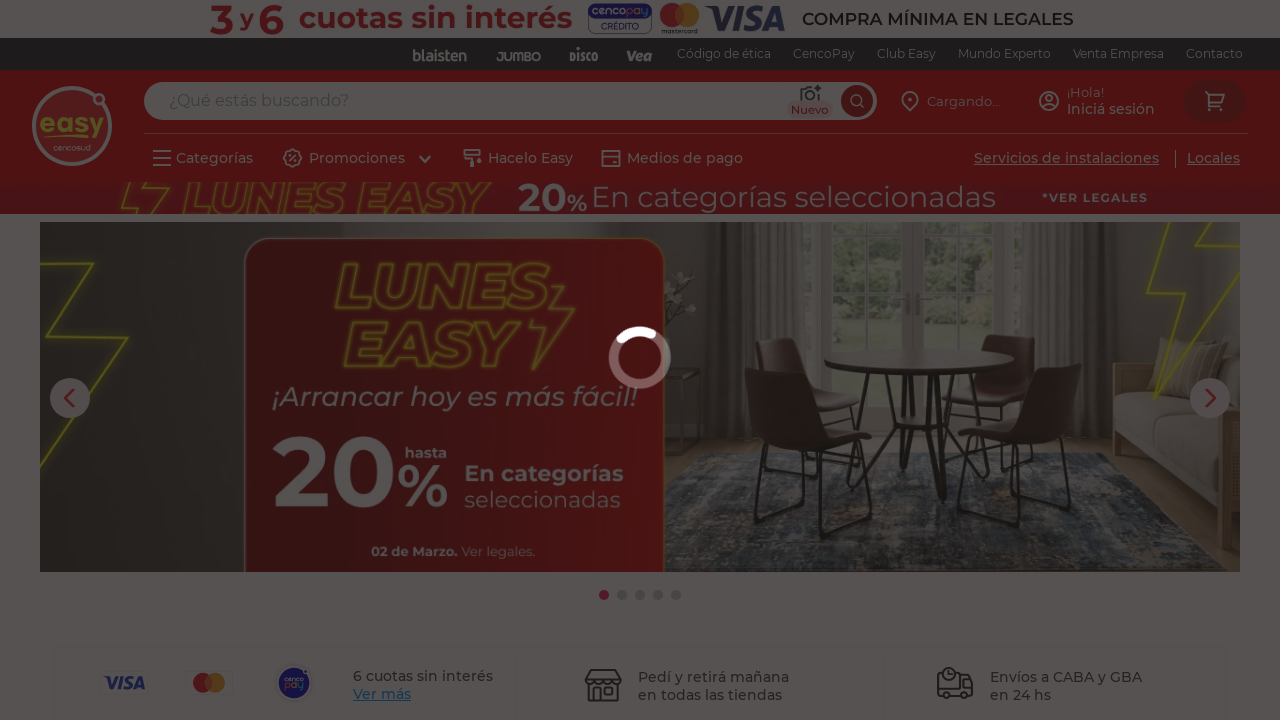

Retrieved page title from easy.com.ar
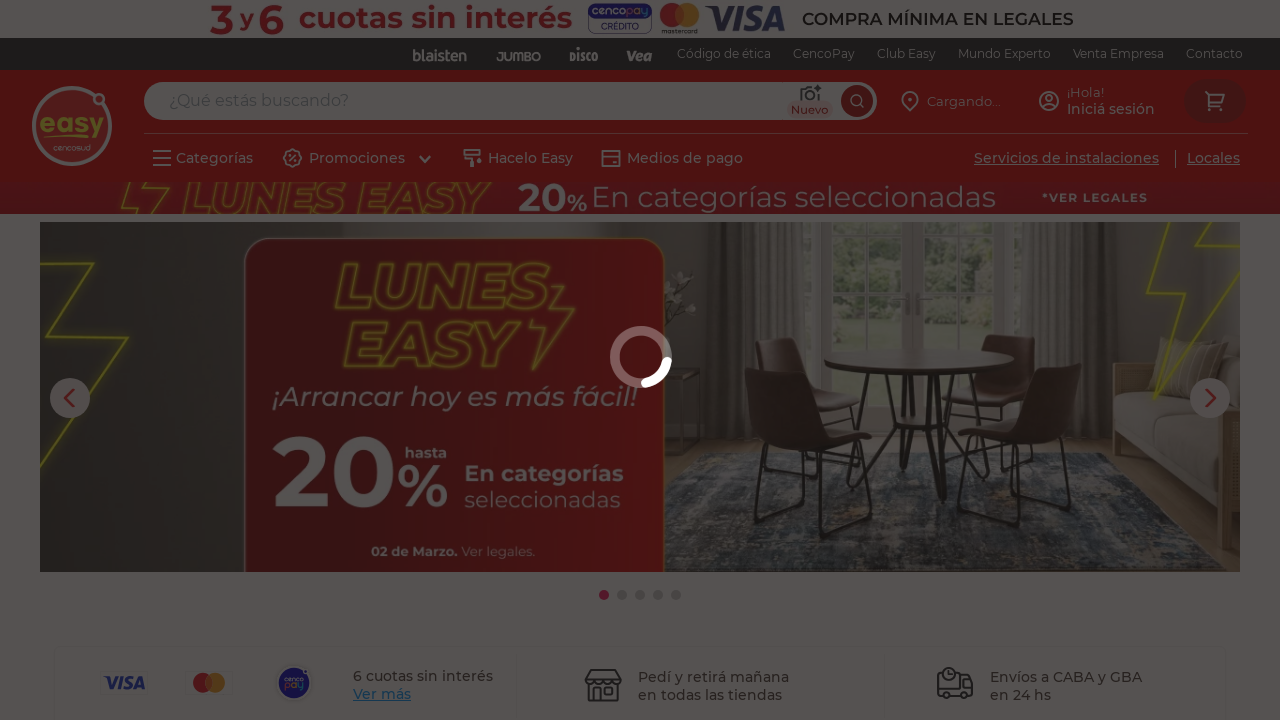

Maximized browser viewport to 1920x1080
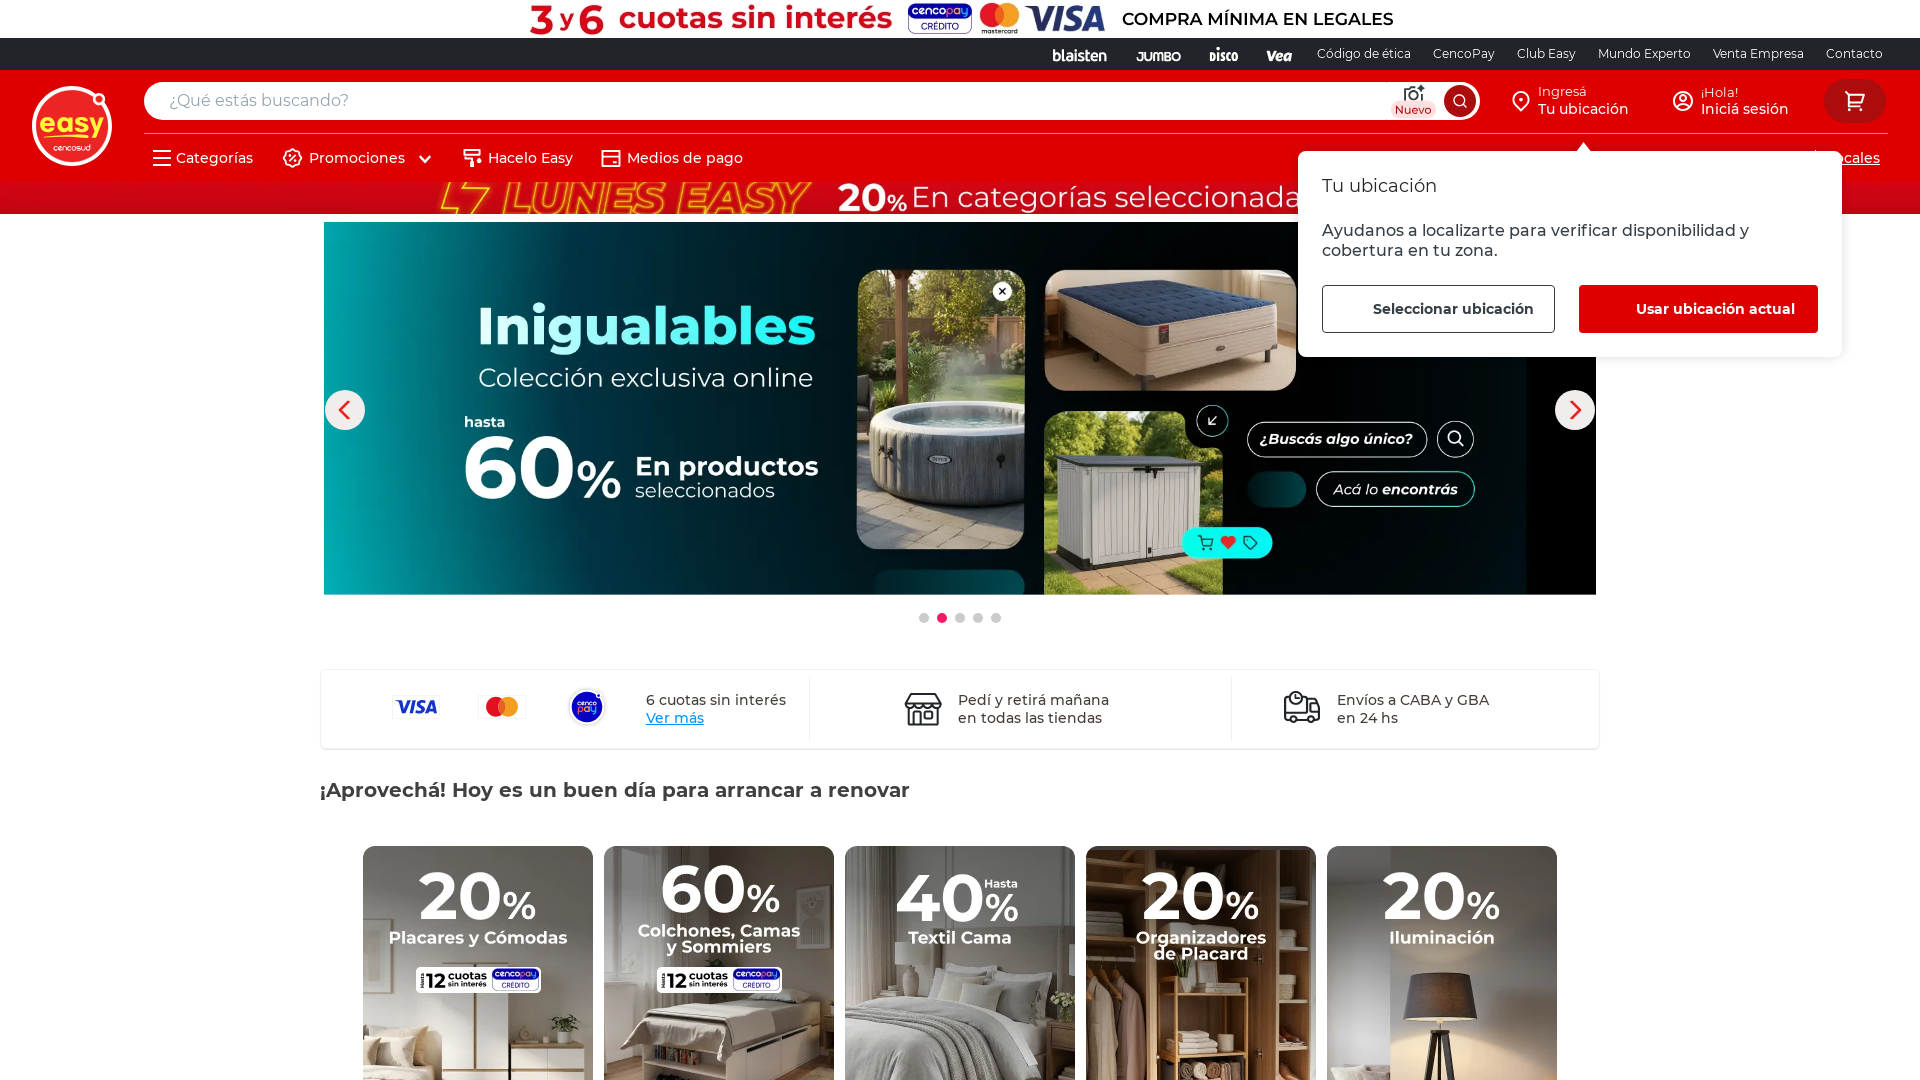

Navigated to https://www.selenium.dev
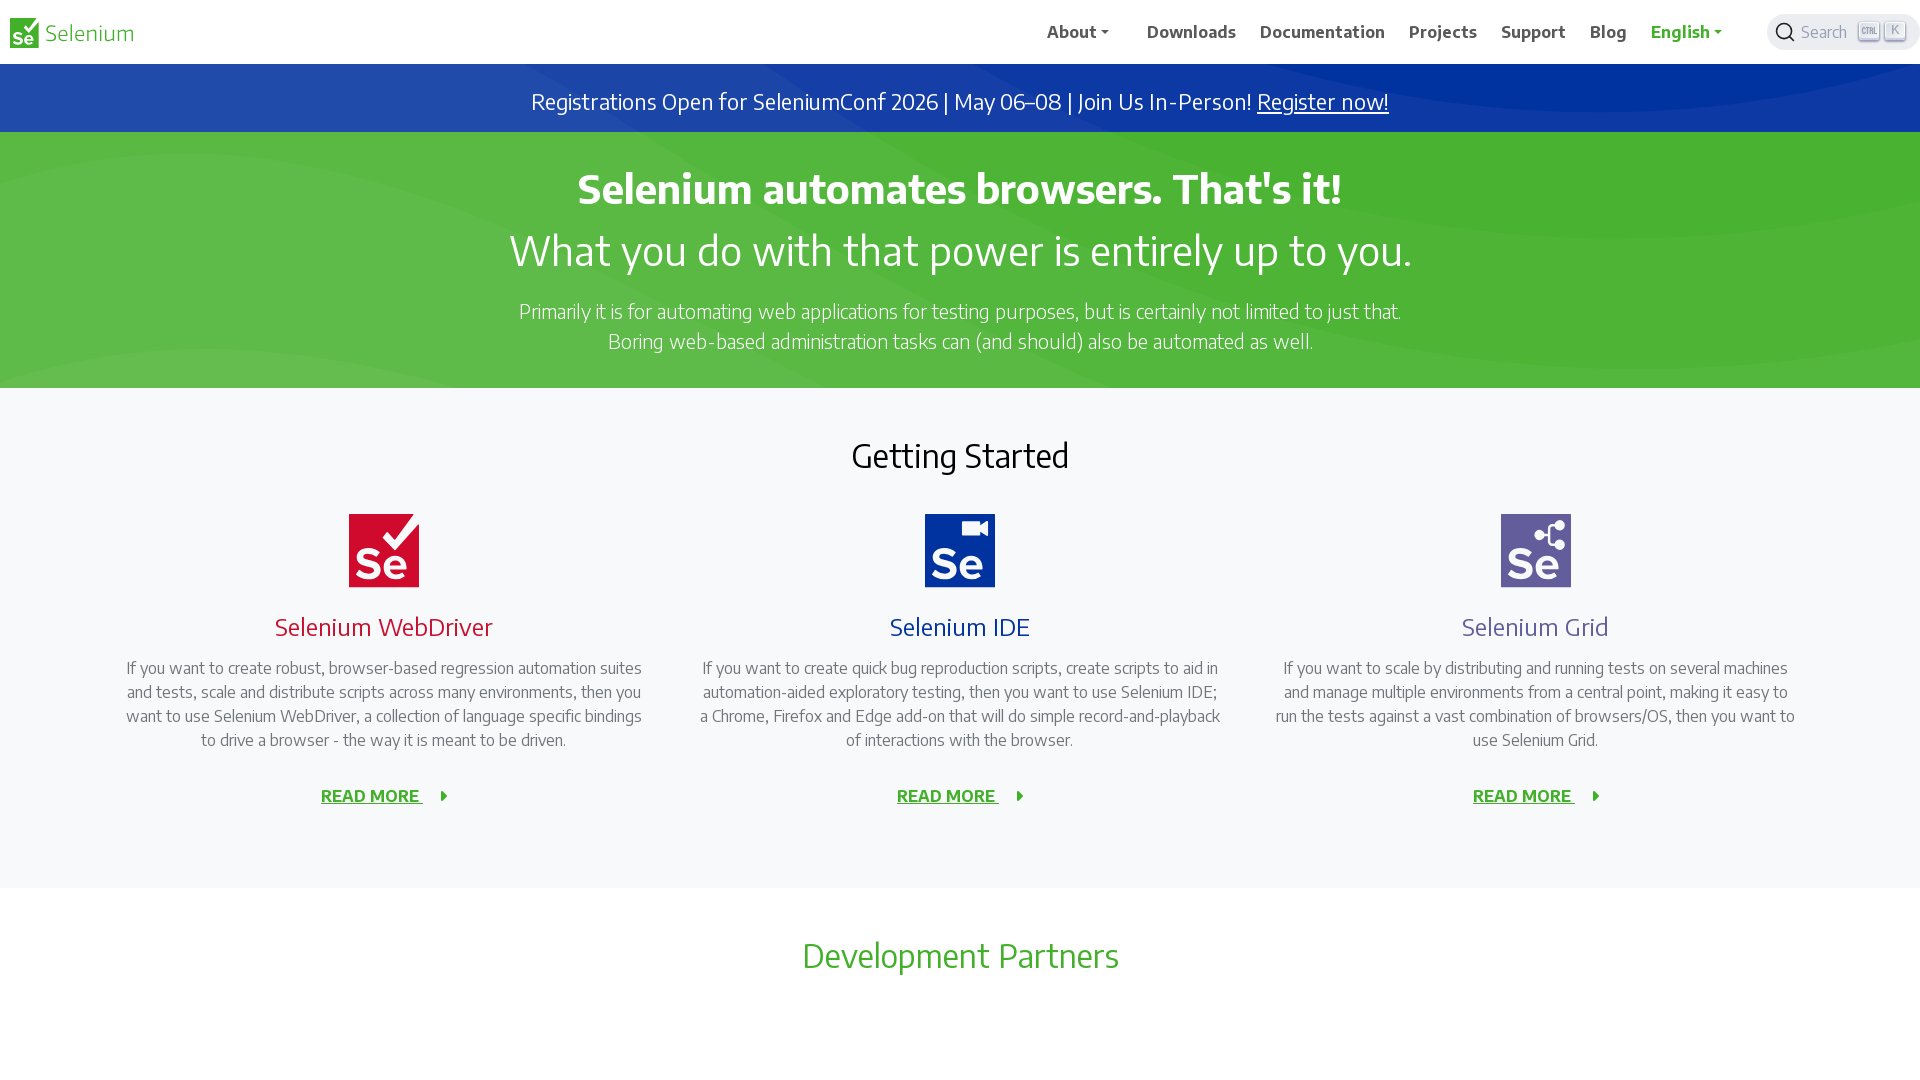

Refreshed the selenium.dev page
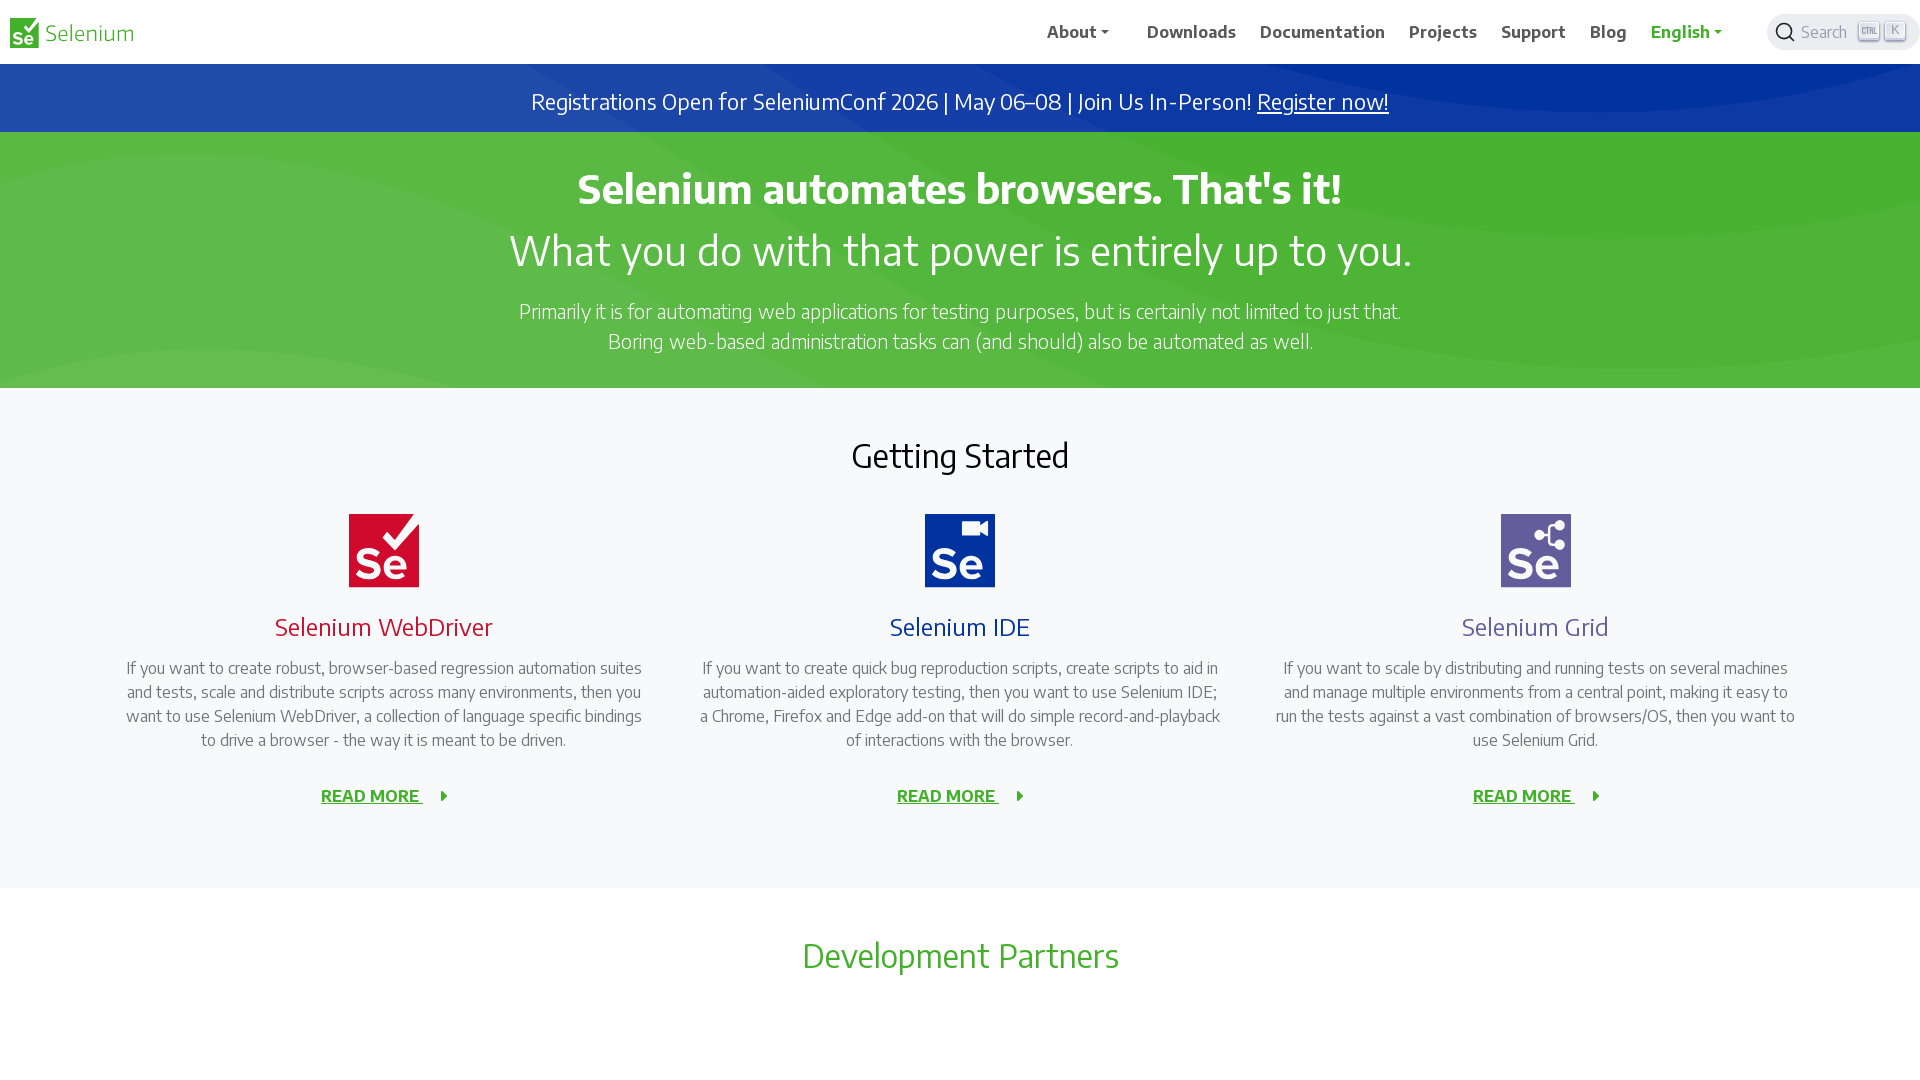

Navigated back to easy.com.ar
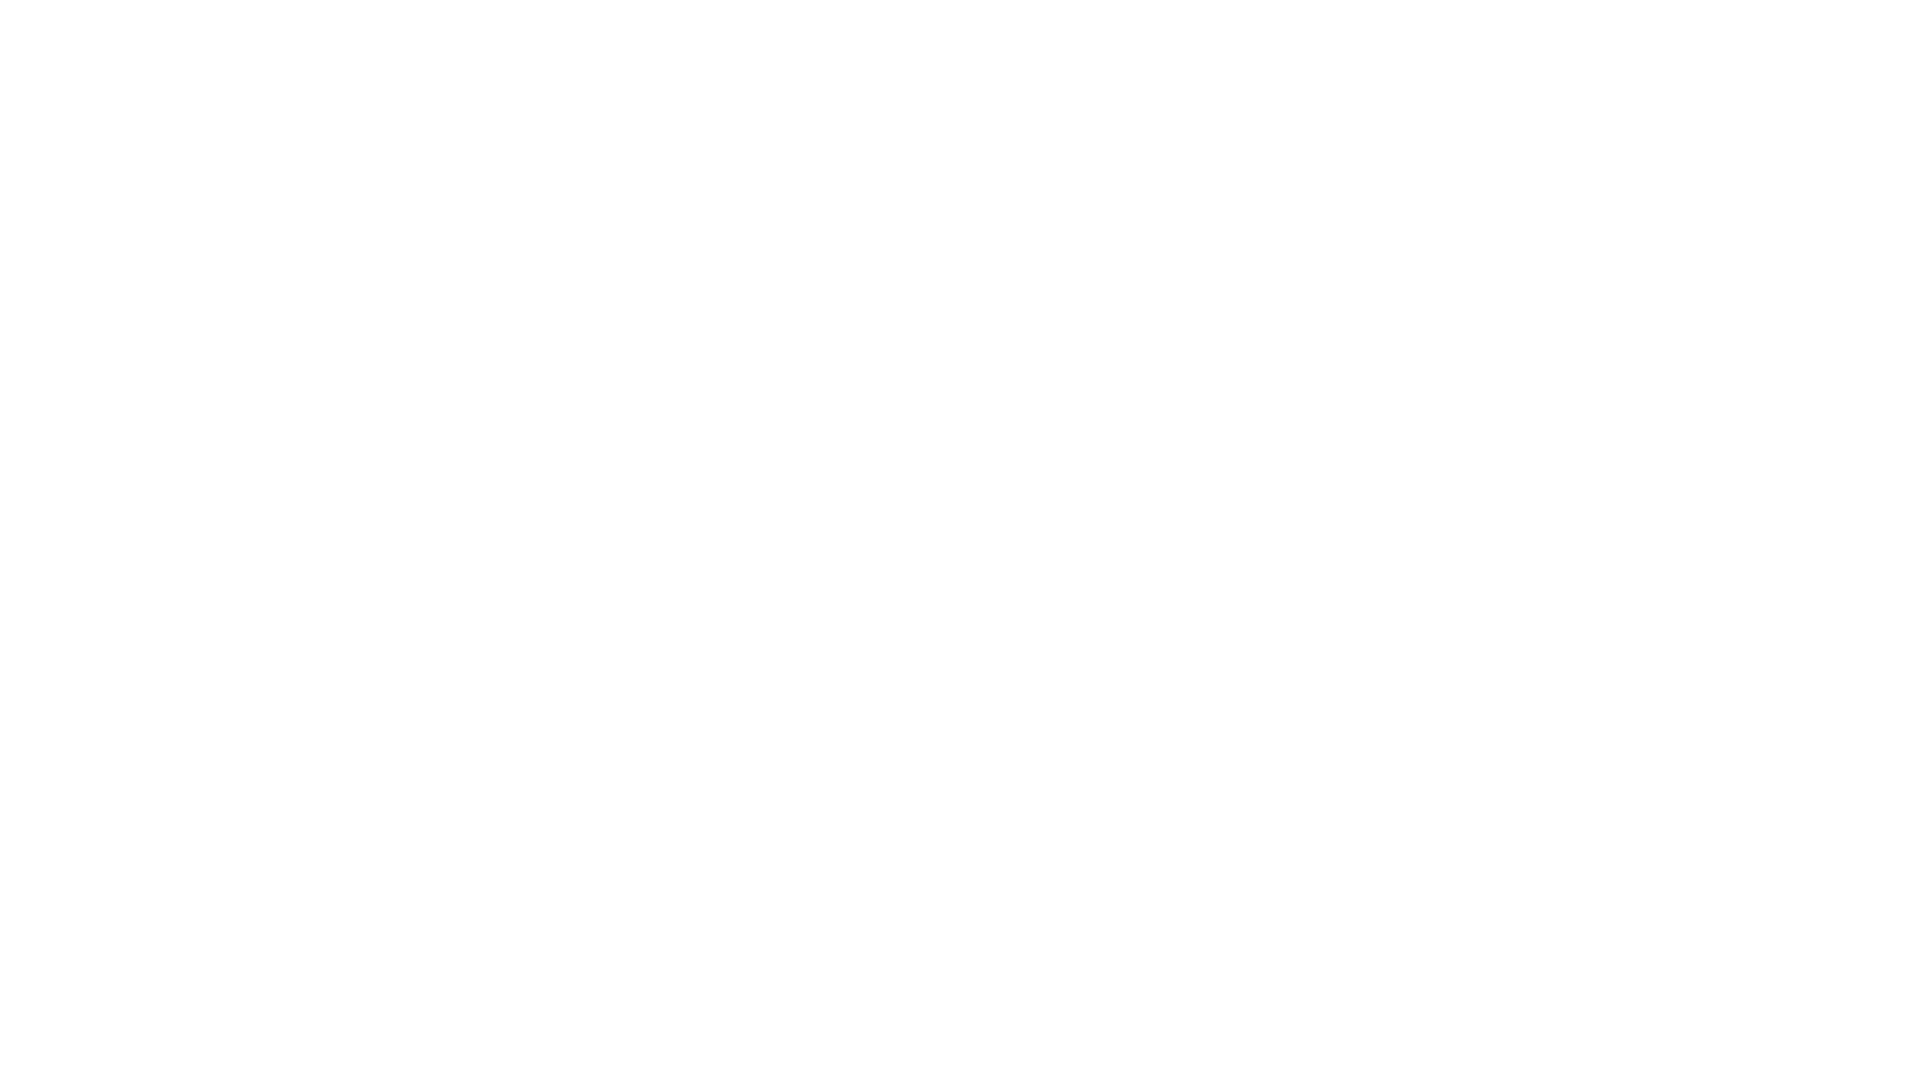

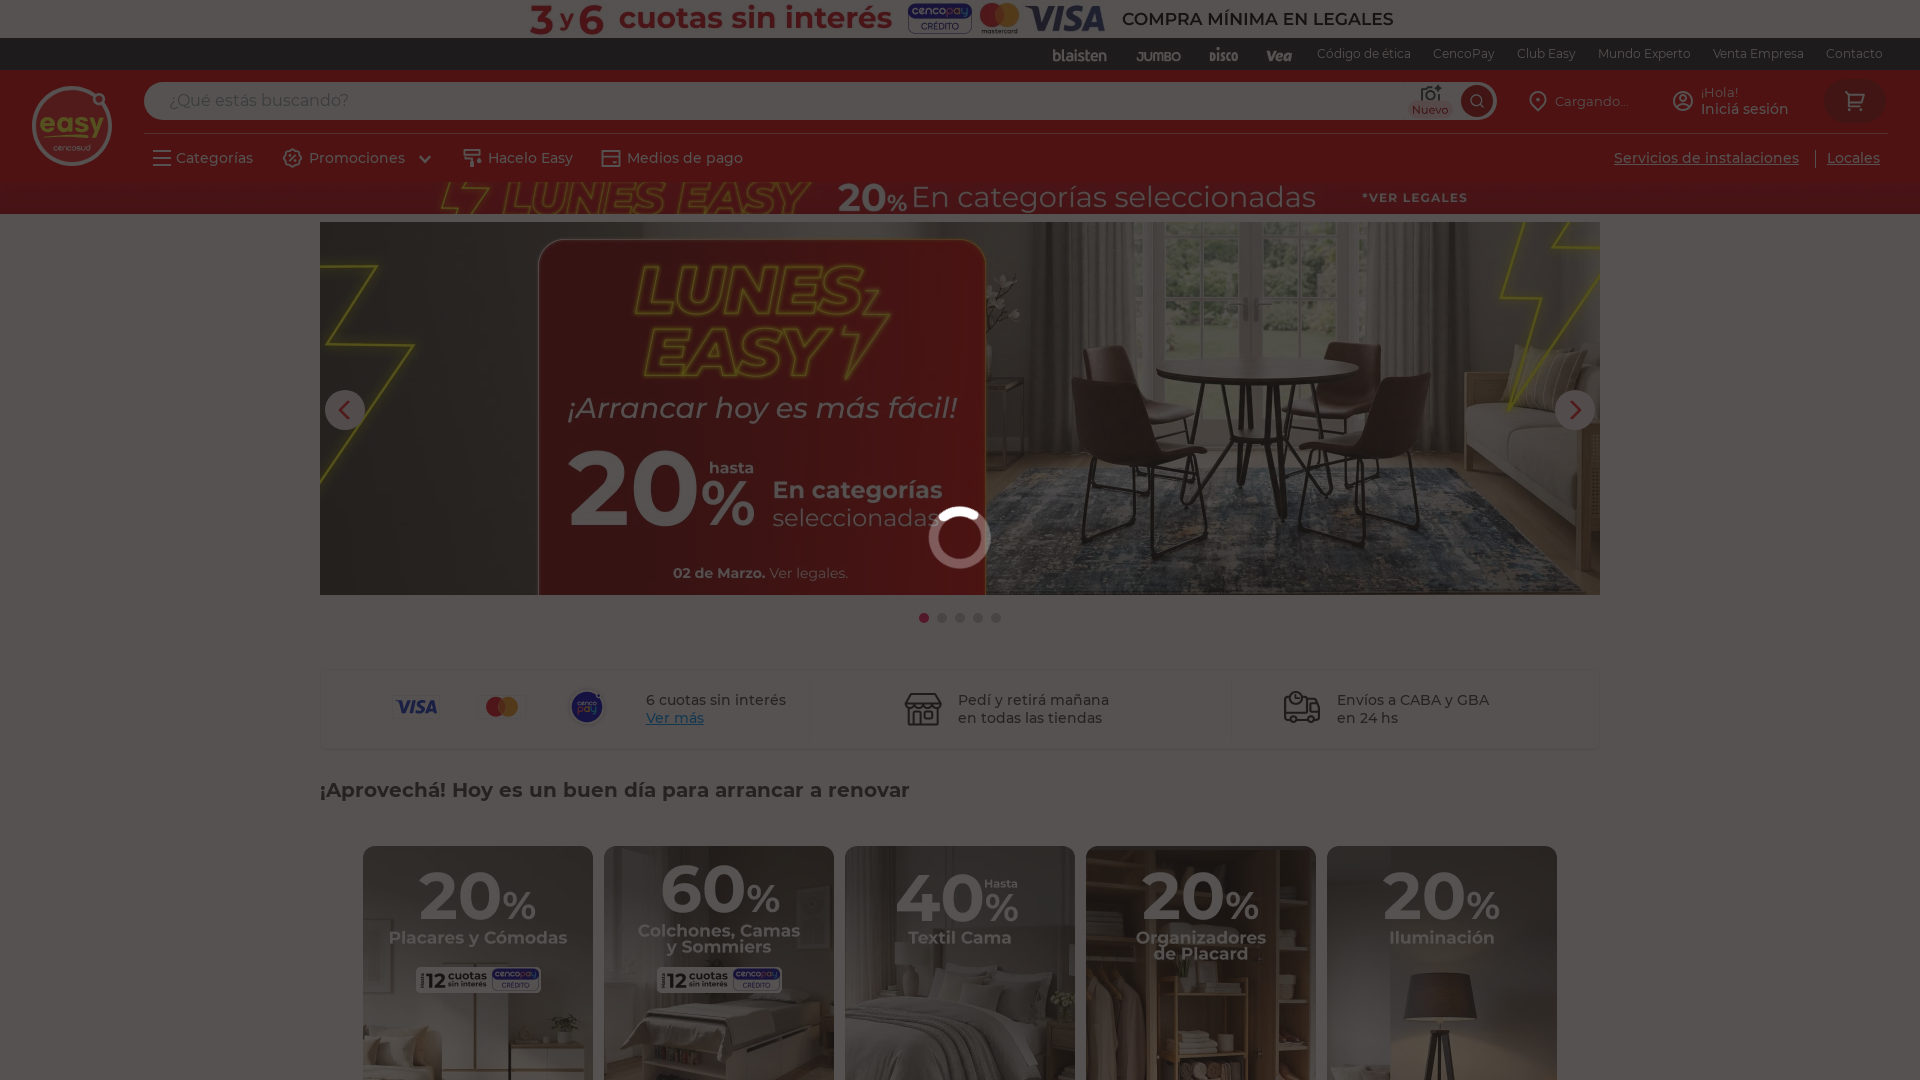